Tests that the Browse Languages page contains a table with headers: Language, Author, Date, Comments, Rate

Starting URL: http://www.99-bottles-of-beer.net/

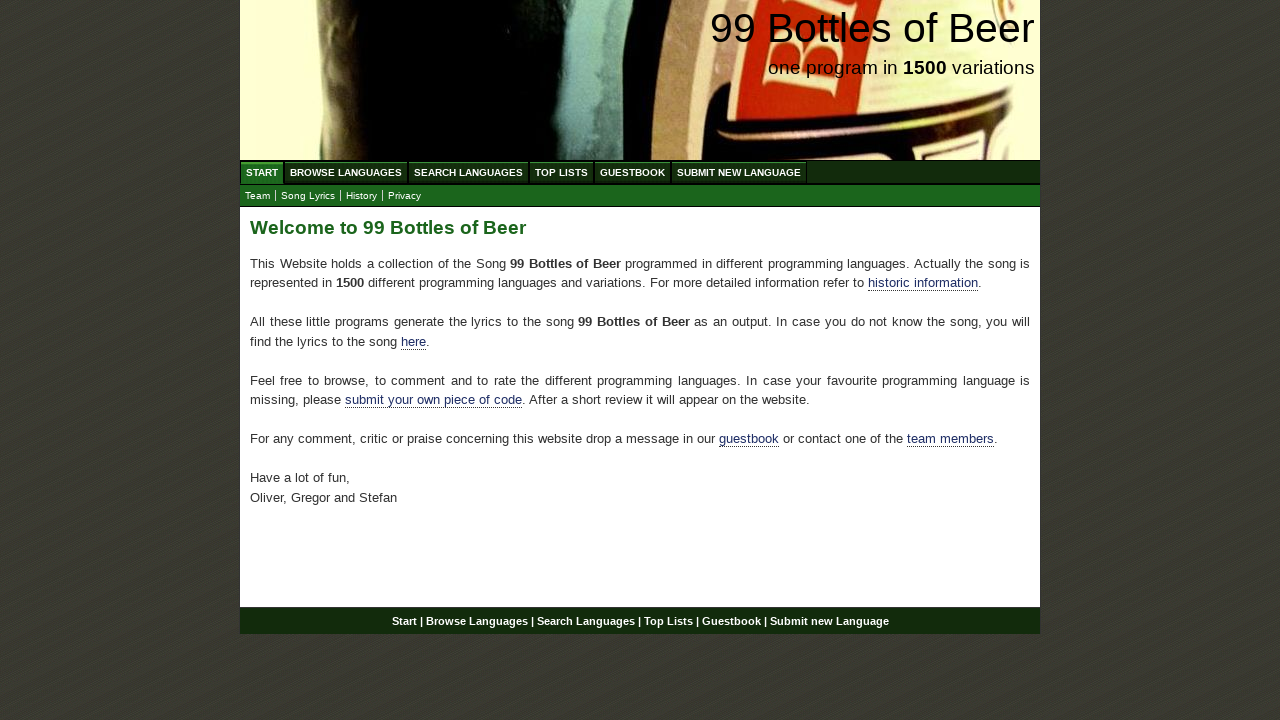

Clicked on 'Browse Languages' menu item at (346, 172) on xpath=//ul[@id='menu']//a[text()='Browse Languages']
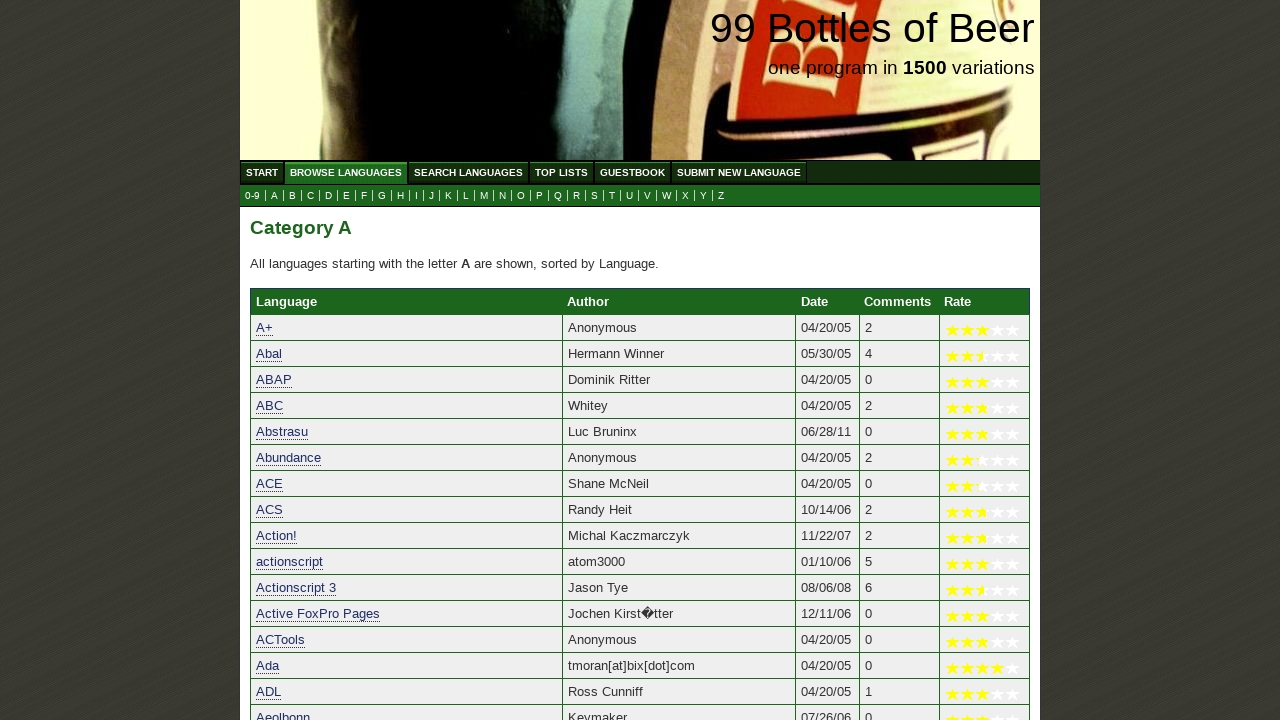

Table headers became visible on Browse Languages page
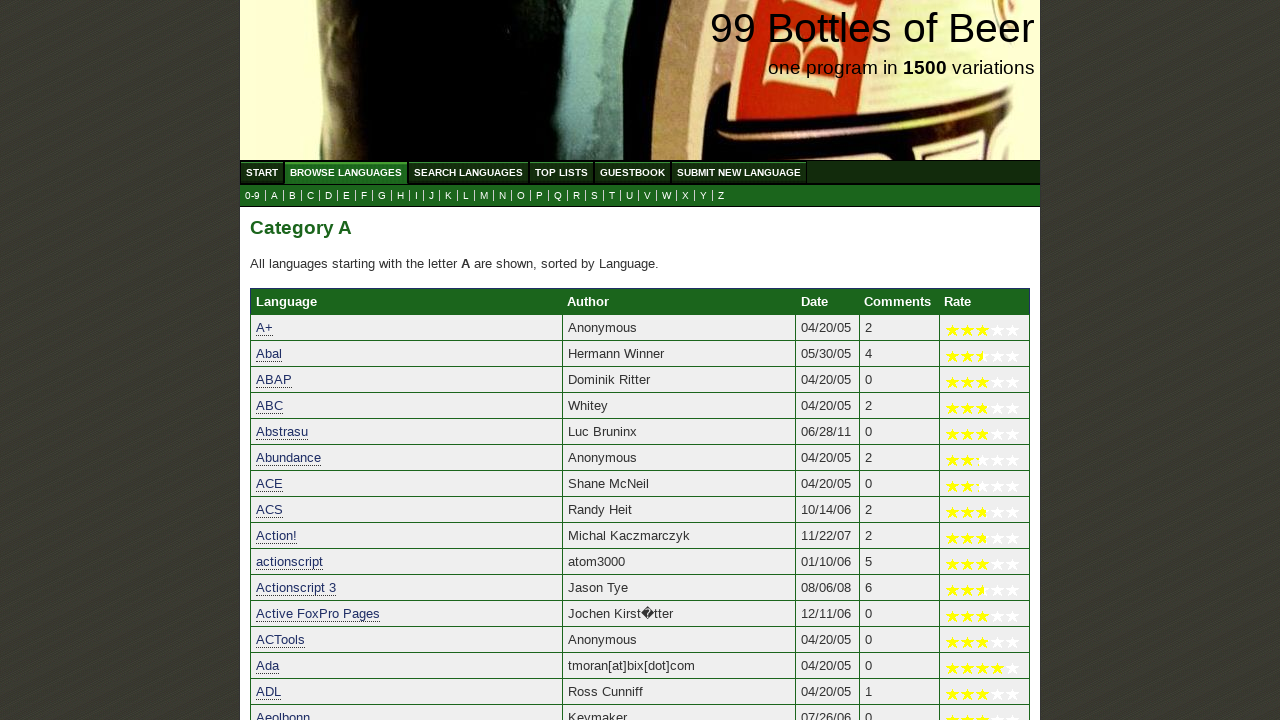

Retrieved all table headers from category table
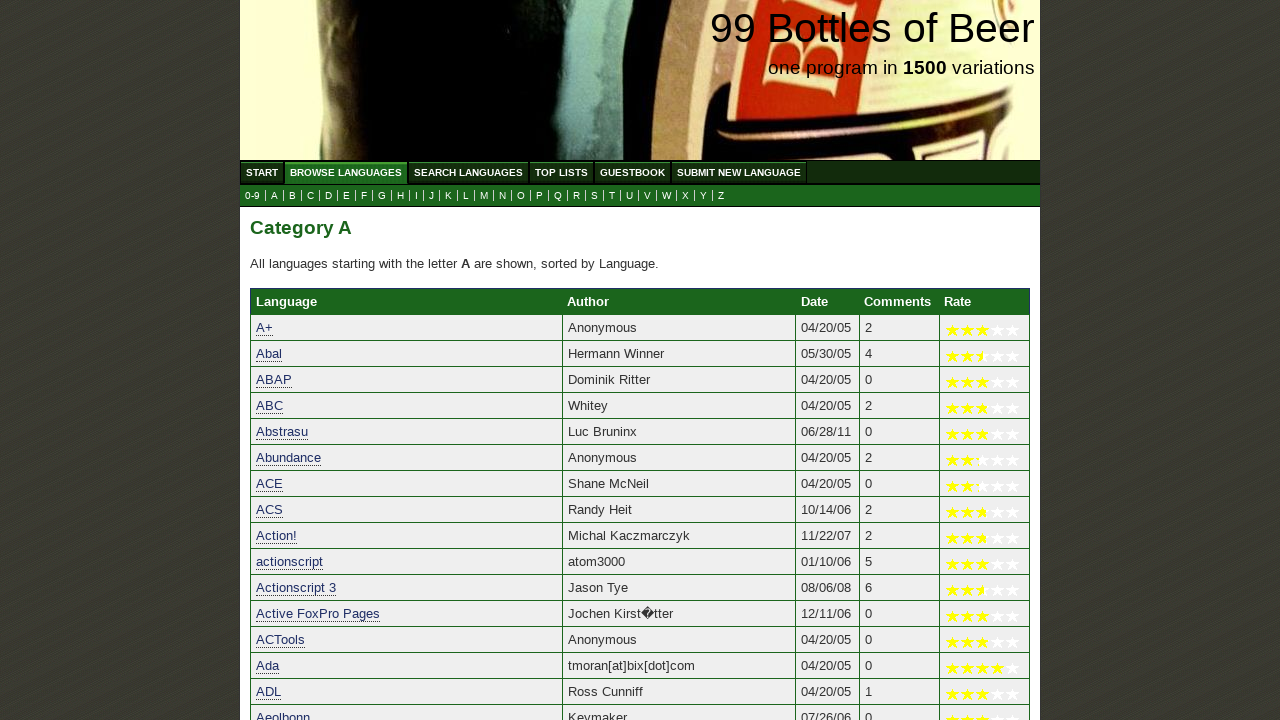

Verified table headers match expected values: Language, Author, Date, Comments, Rate
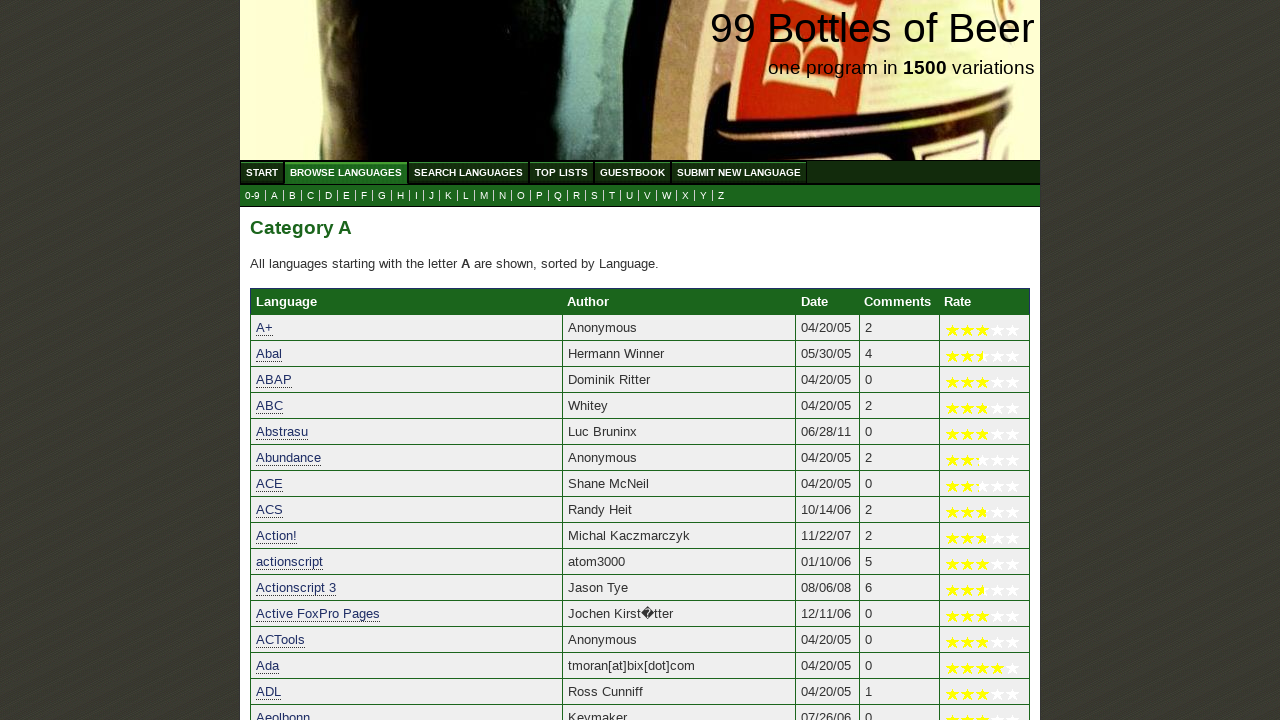

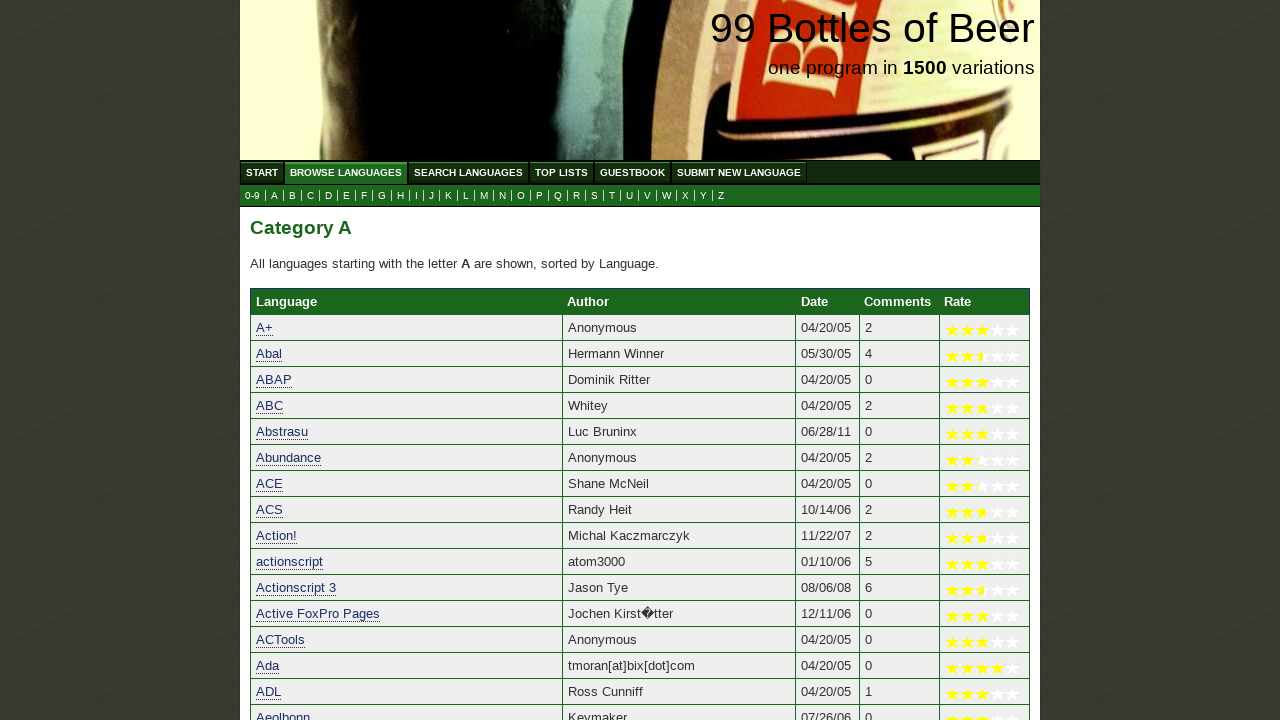